Navigates to the Playwright documentation website and attempts to click on a download link. The original script downloaded files to local storage, which has been removed to focus on the browser interaction.

Starting URL: https://playwright.dev

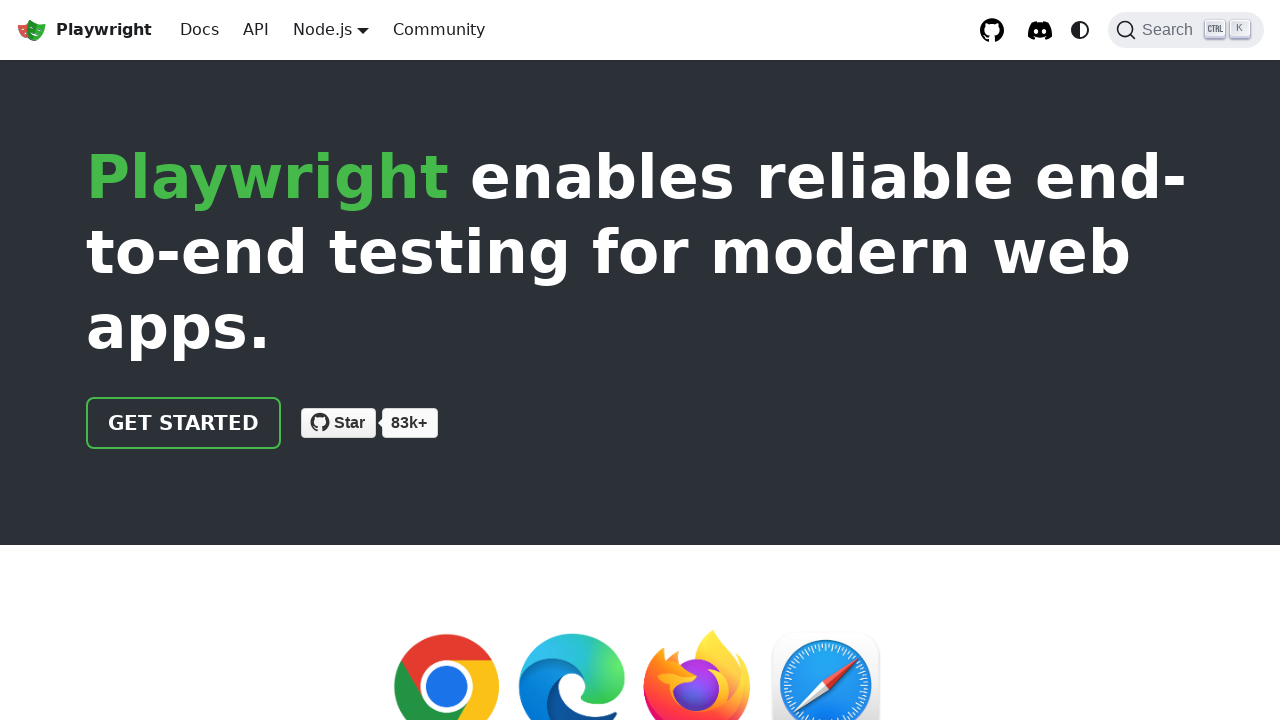

Clicked 'Get started' link on Playwright documentation homepage at (184, 423) on internal:role=link[name="Get started"i]
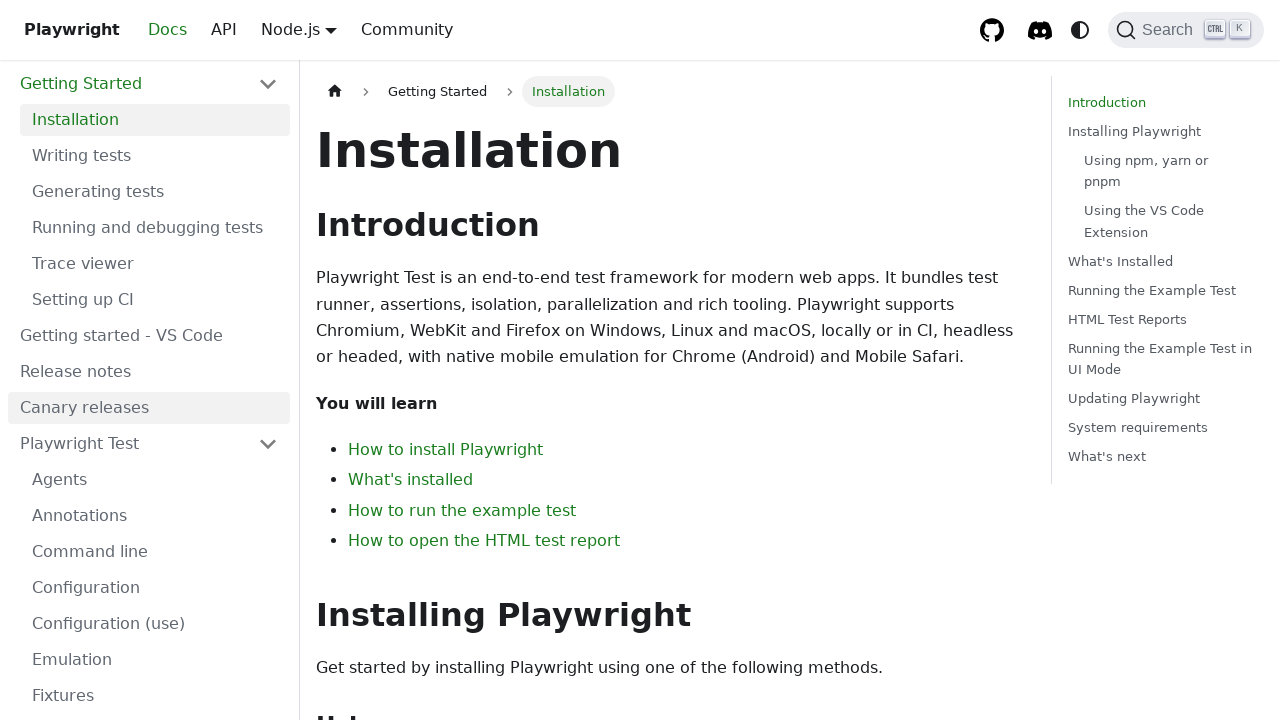

Waited for page to finish loading (networkidle state reached)
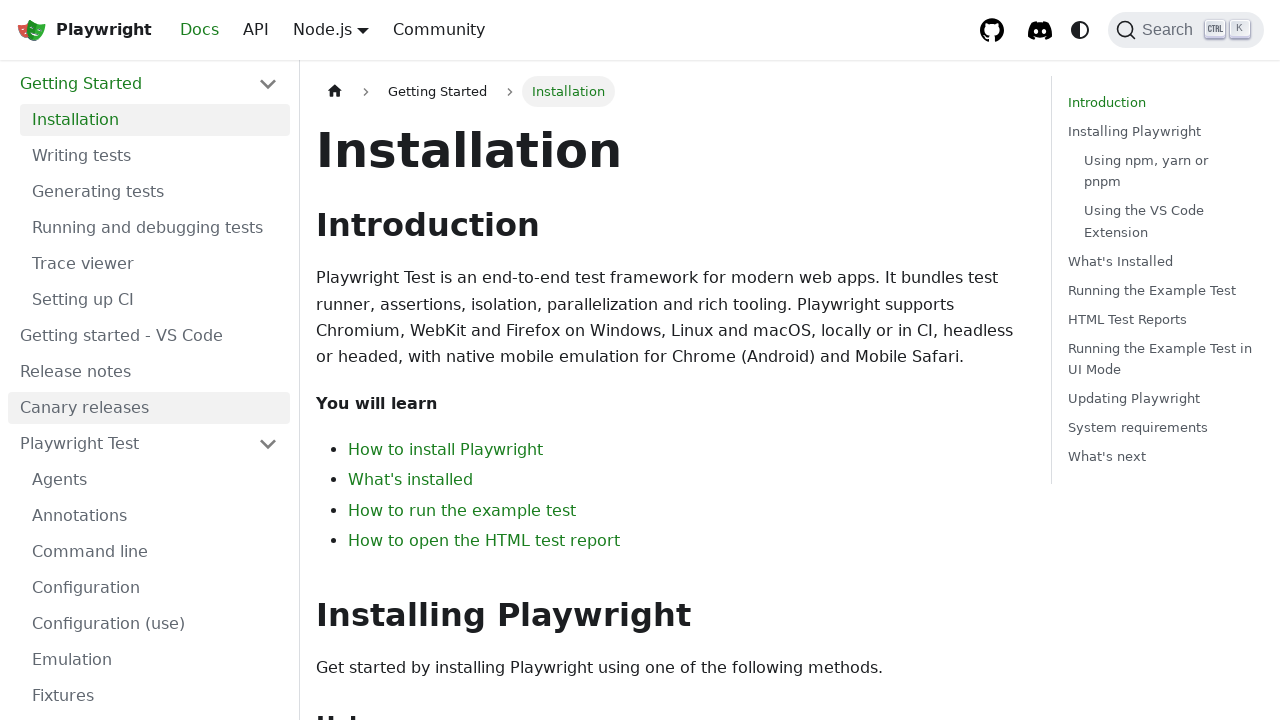

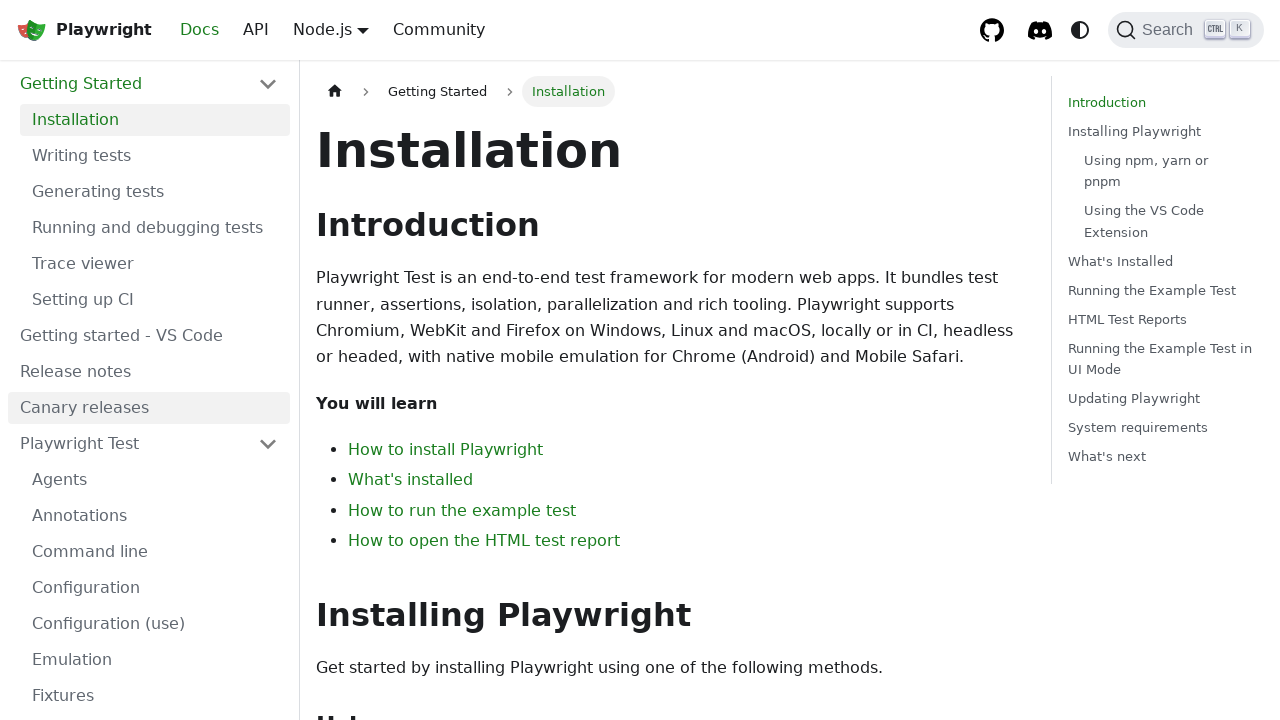